Verifies UI text elements on the NextBaseCRM login page, specifically checking that the "Remember me" label and "Forgot password" link display the expected text.

Starting URL: https://login1.nextbasecrm.com/

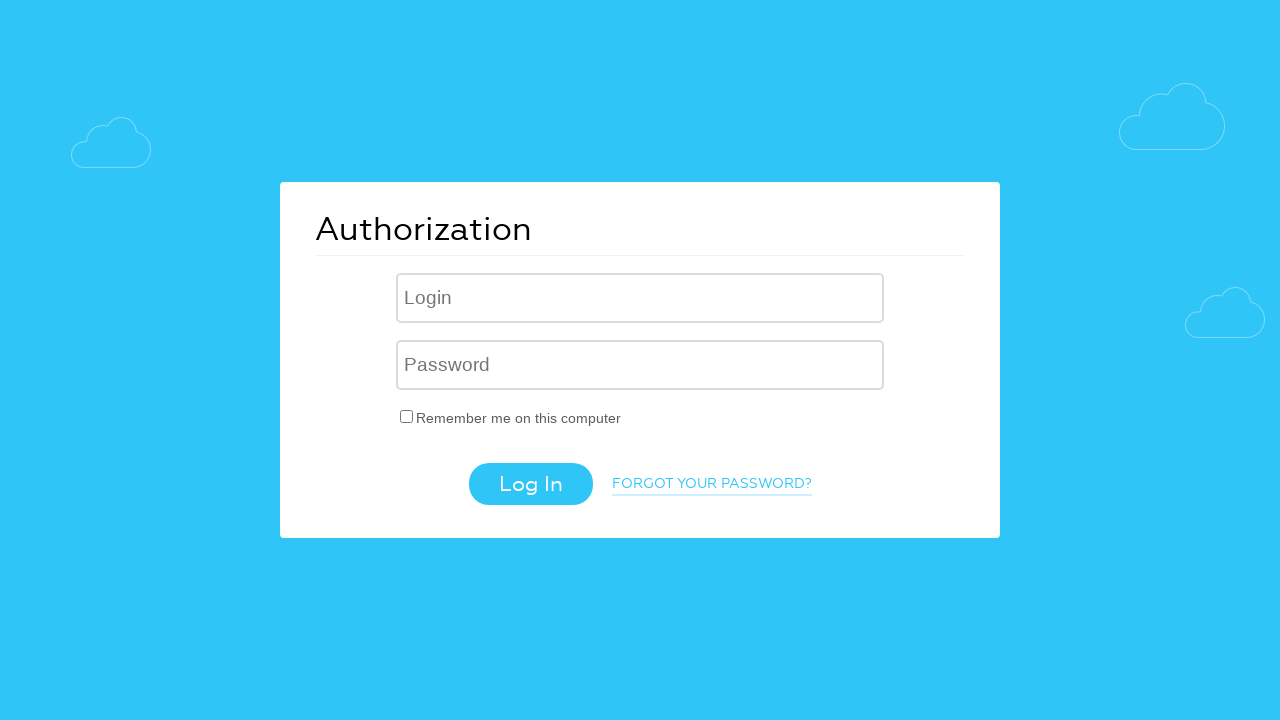

Waited for 'Remember me' label to load
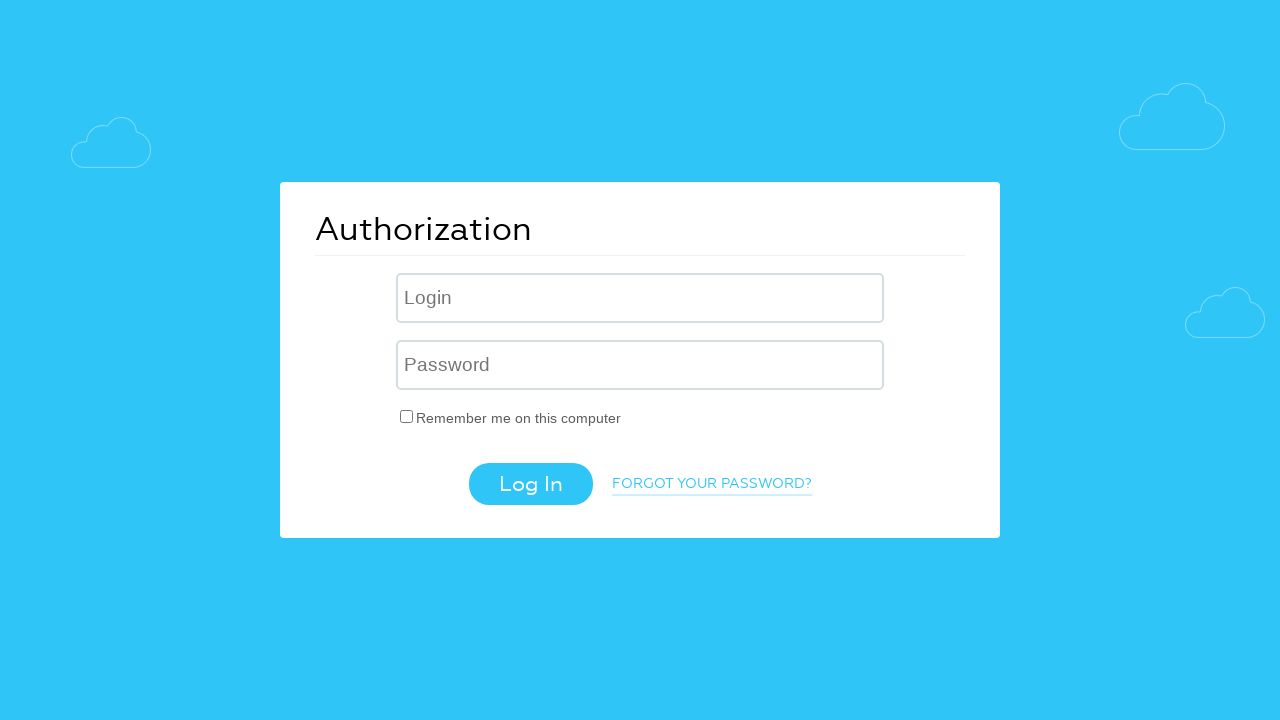

Retrieved 'Remember me' label text: 'Remember me on this computer'
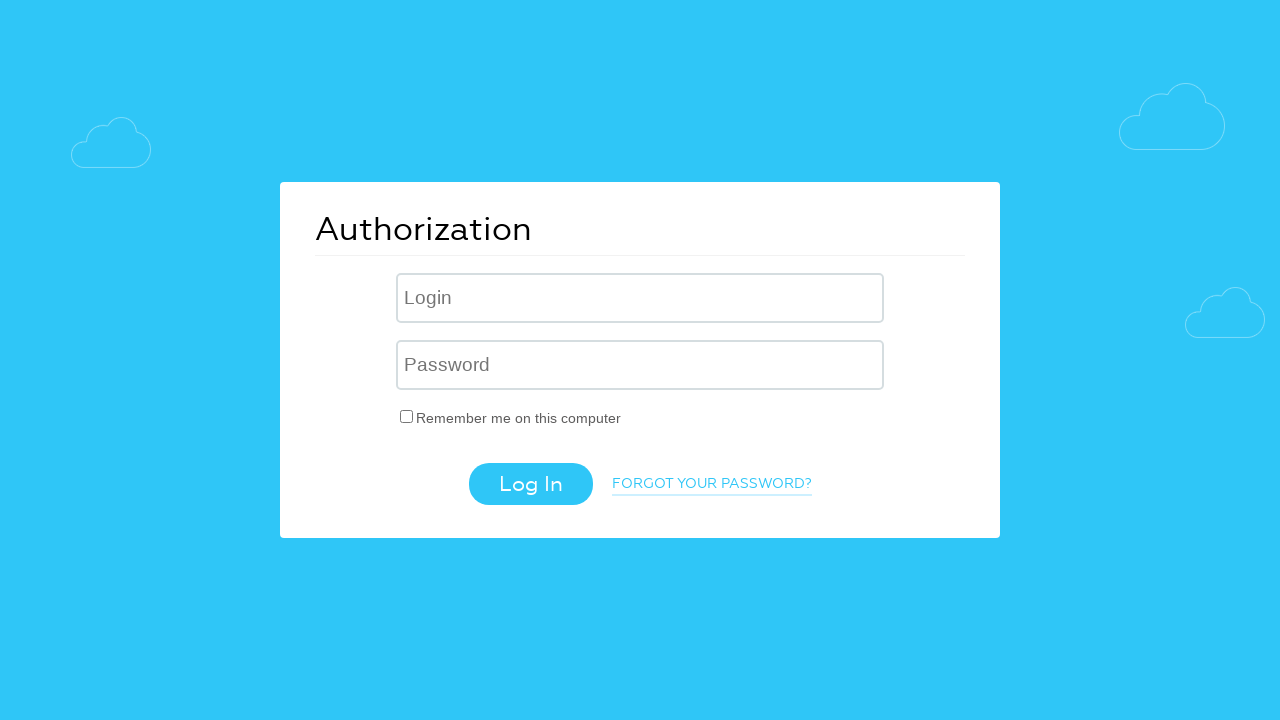

Verified 'Remember me' label text matches expected value: 'Remember me on this computer'
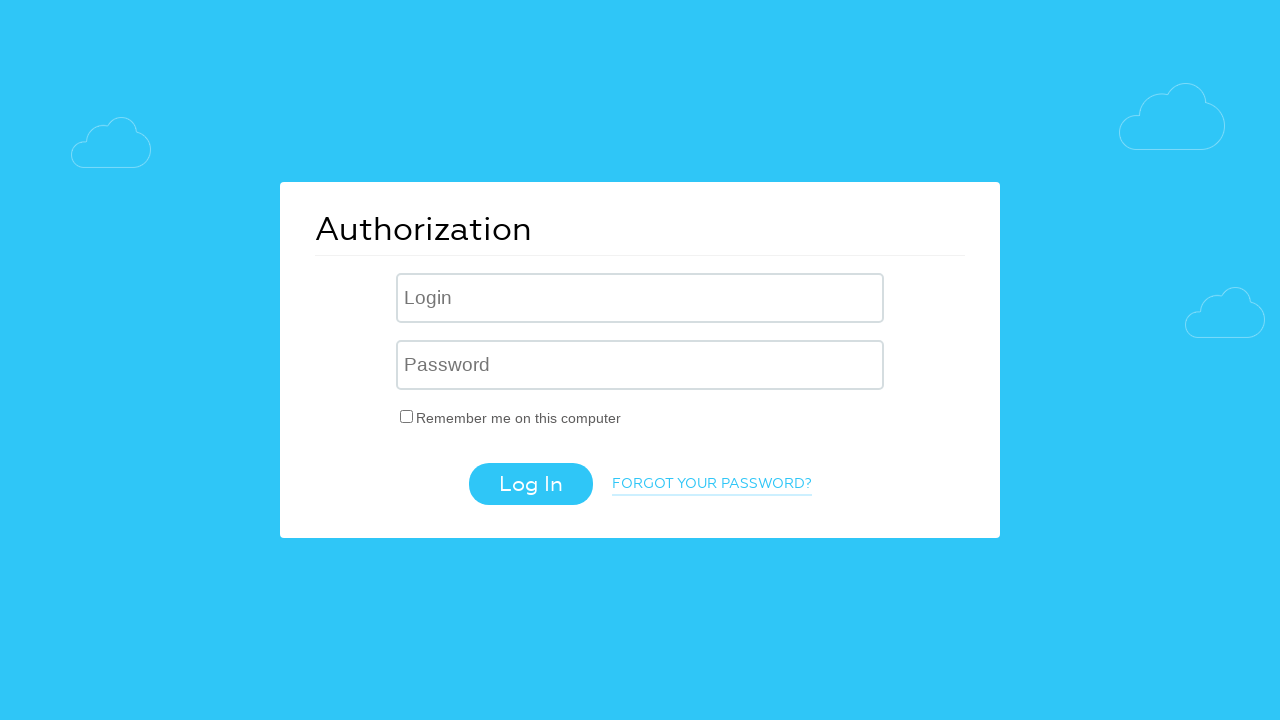

Waited for 'Forgot your password?' link to load
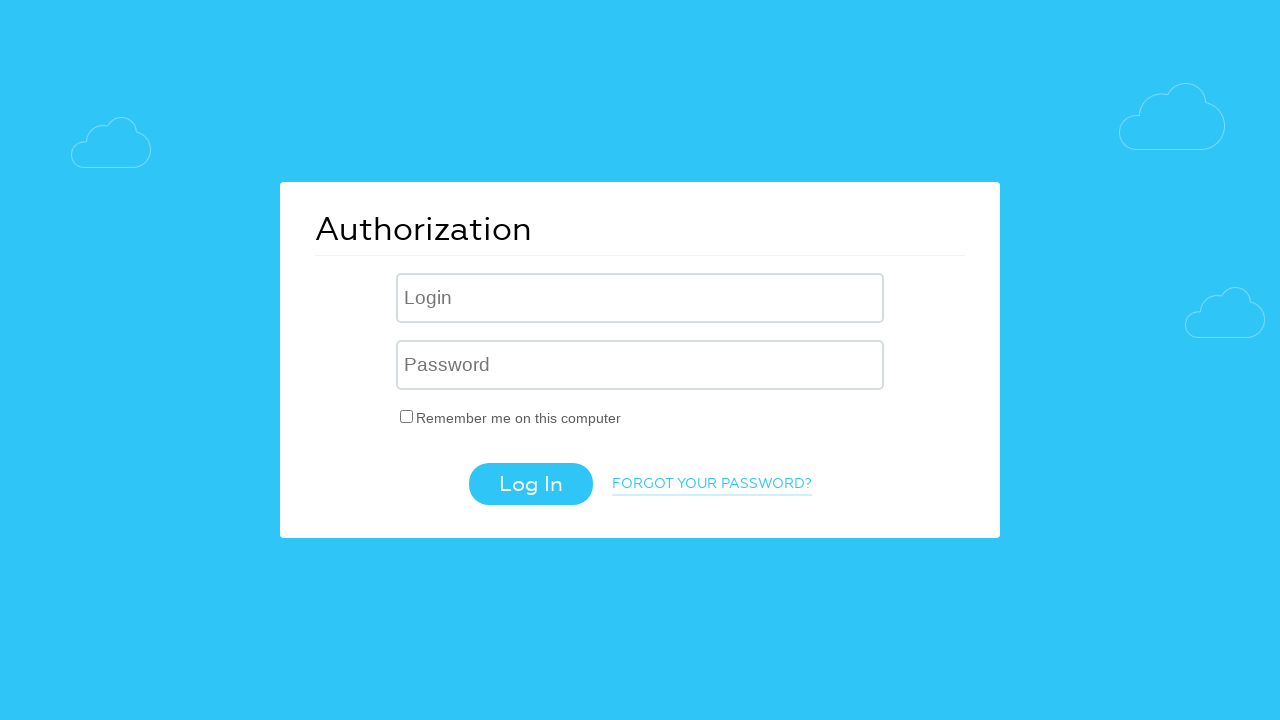

Retrieved 'Forgot password' link text: 'Forgot your password?'
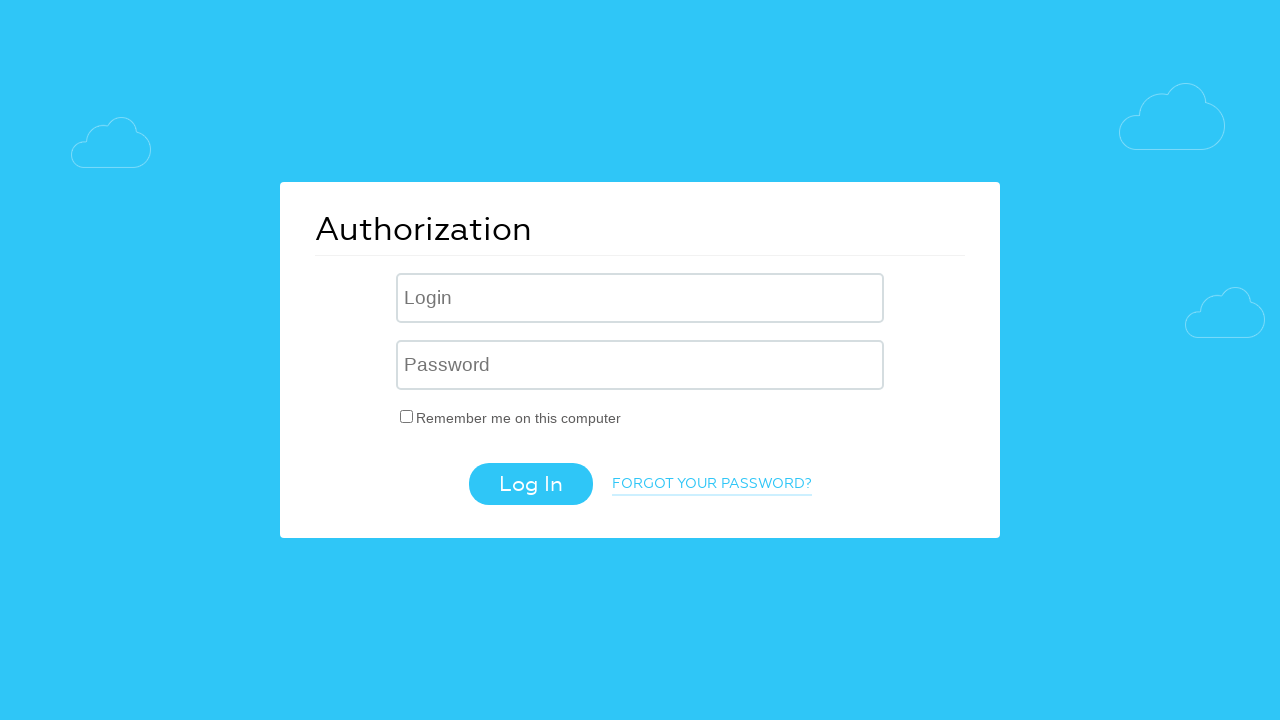

Verified 'Forgot password' link text contains expected value: 'Forgot your password?'
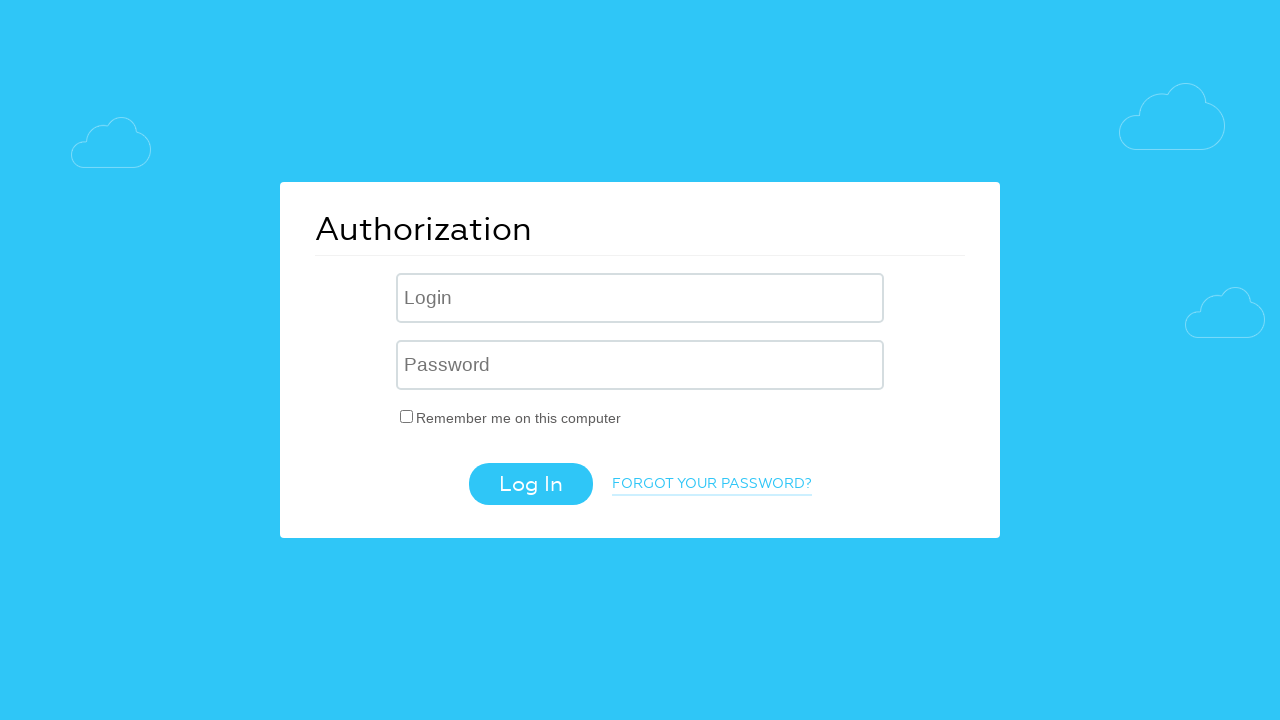

Retrieved href attribute from 'Forgot password' link: '/?forgot_password=yes'
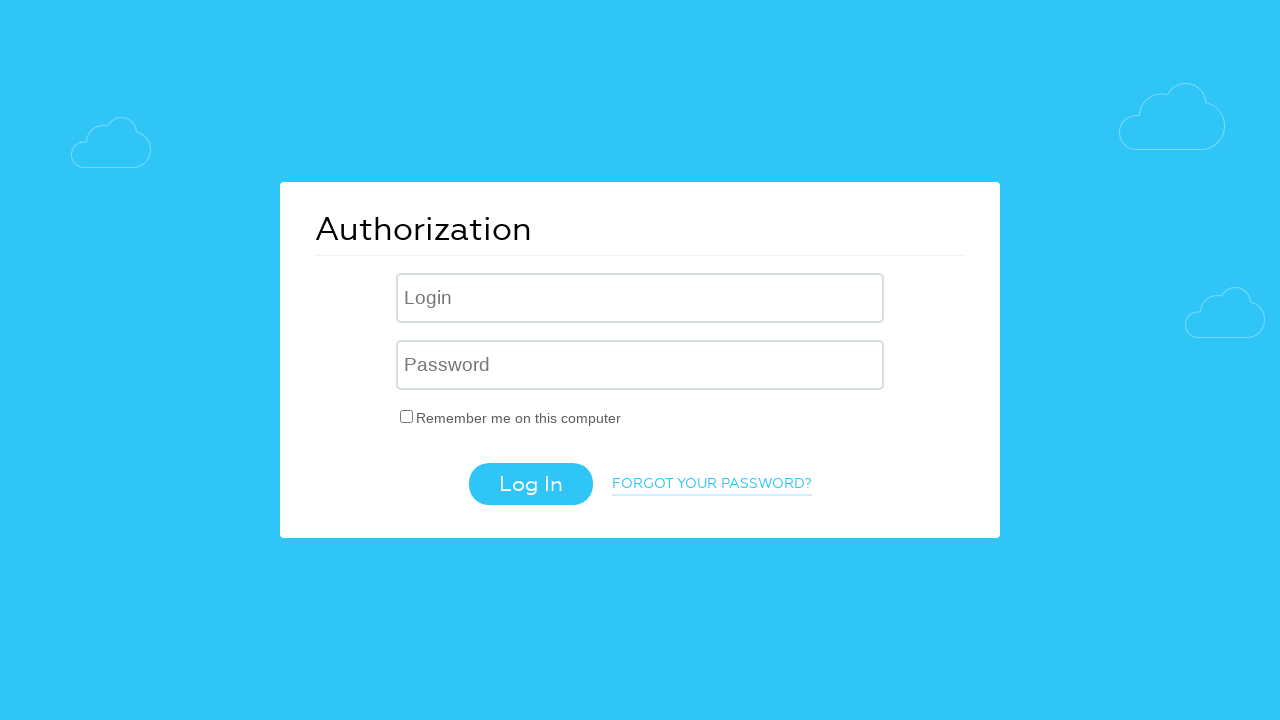

Verified href attribute contains 'forgot_password=yes' parameter
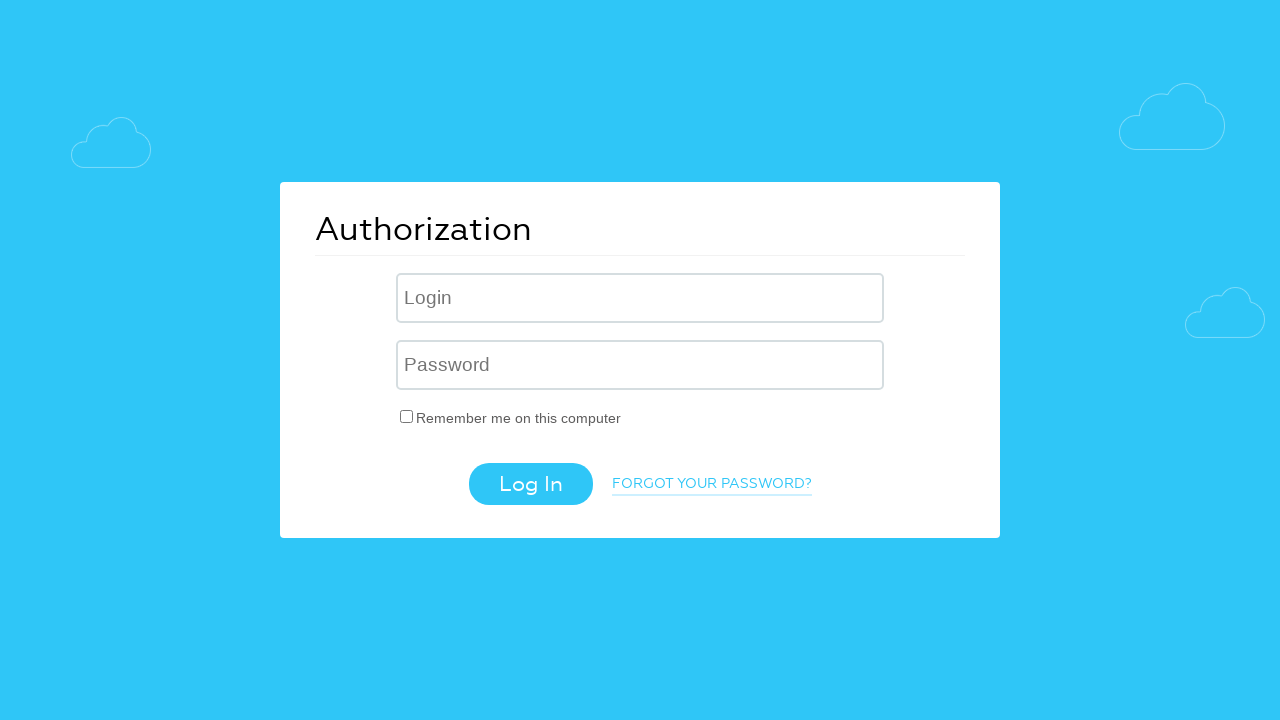

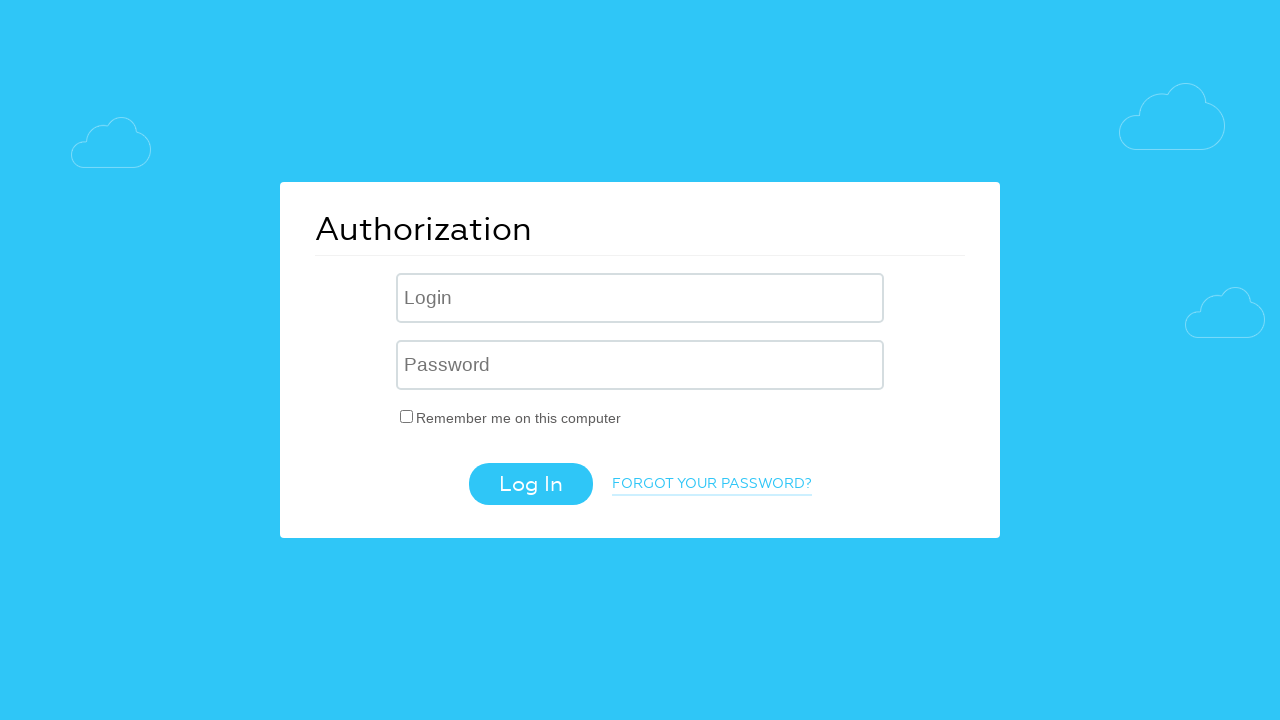